Tests dynamic dropdown selection for flight booking by selecting origin and destination cities

Starting URL: https://rahulshettyacademy.com/dropdownsPractise/

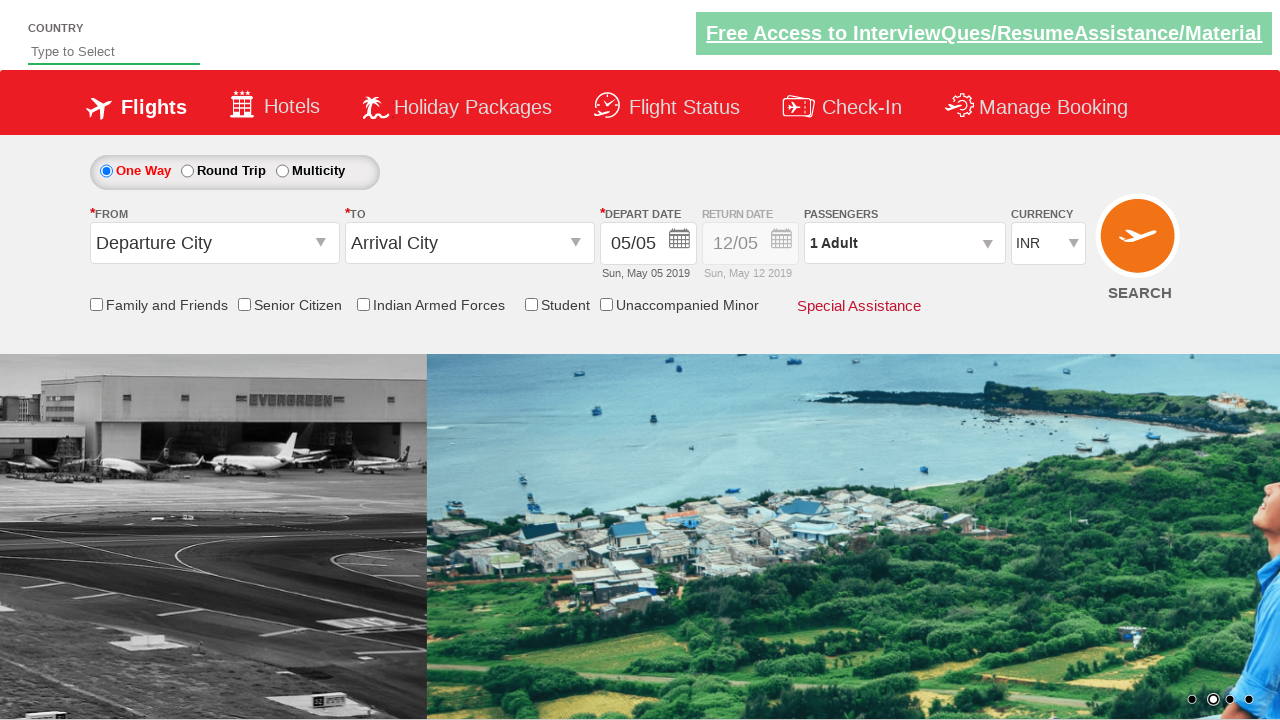

Clicked origin station dropdown to open it at (214, 243) on #ctl00_mainContent_ddl_originStation1_CTXT
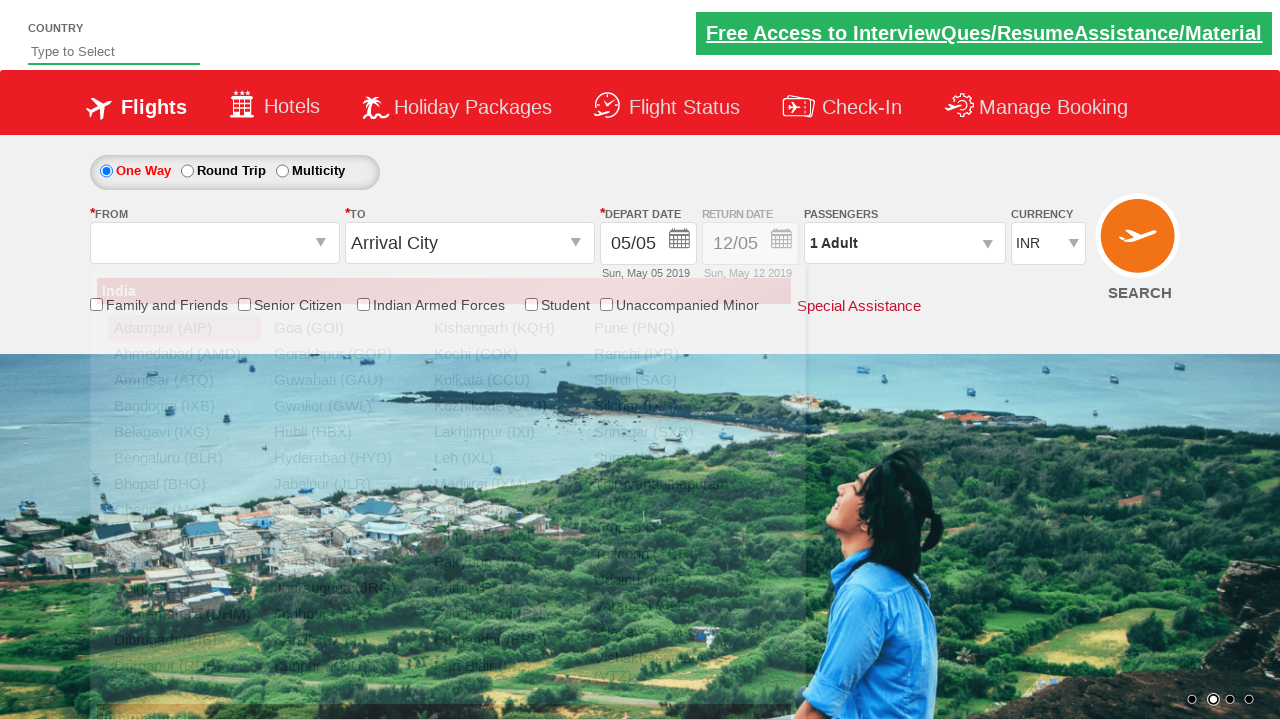

Selected Bangalore (BLR) as origin city at (184, 458) on xpath=//a[@value='BLR']
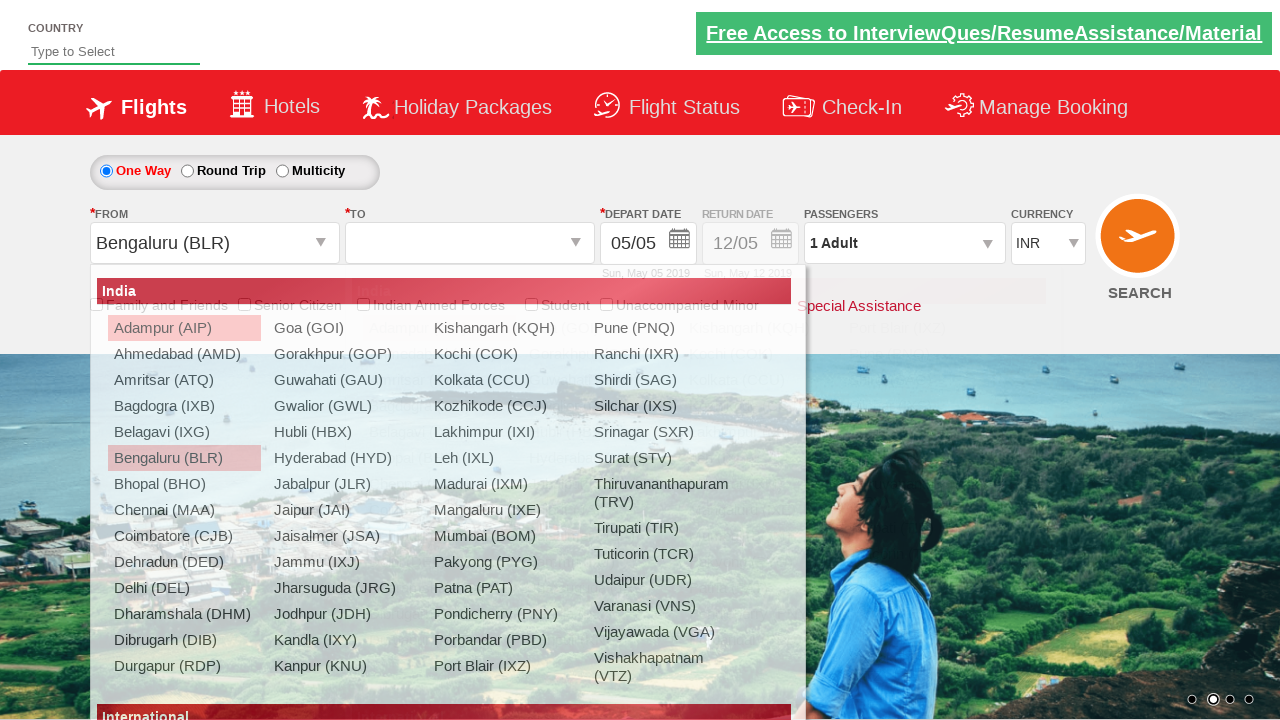

Selected Chennai (MAA) as destination city at (439, 484) on xpath=//div[@id='glsctl00_mainContent_ddl_destinationStation1_CTNR']//a[@value='
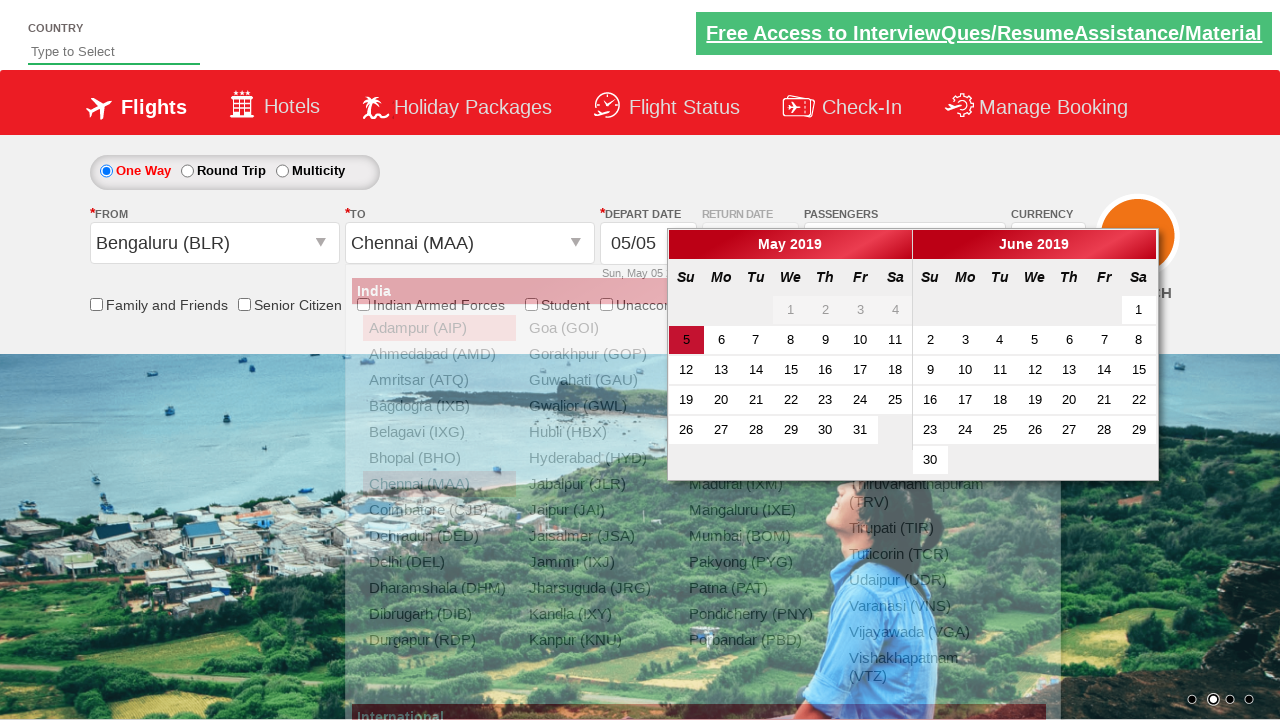

Retrieved destination value: Chennai (MAA)
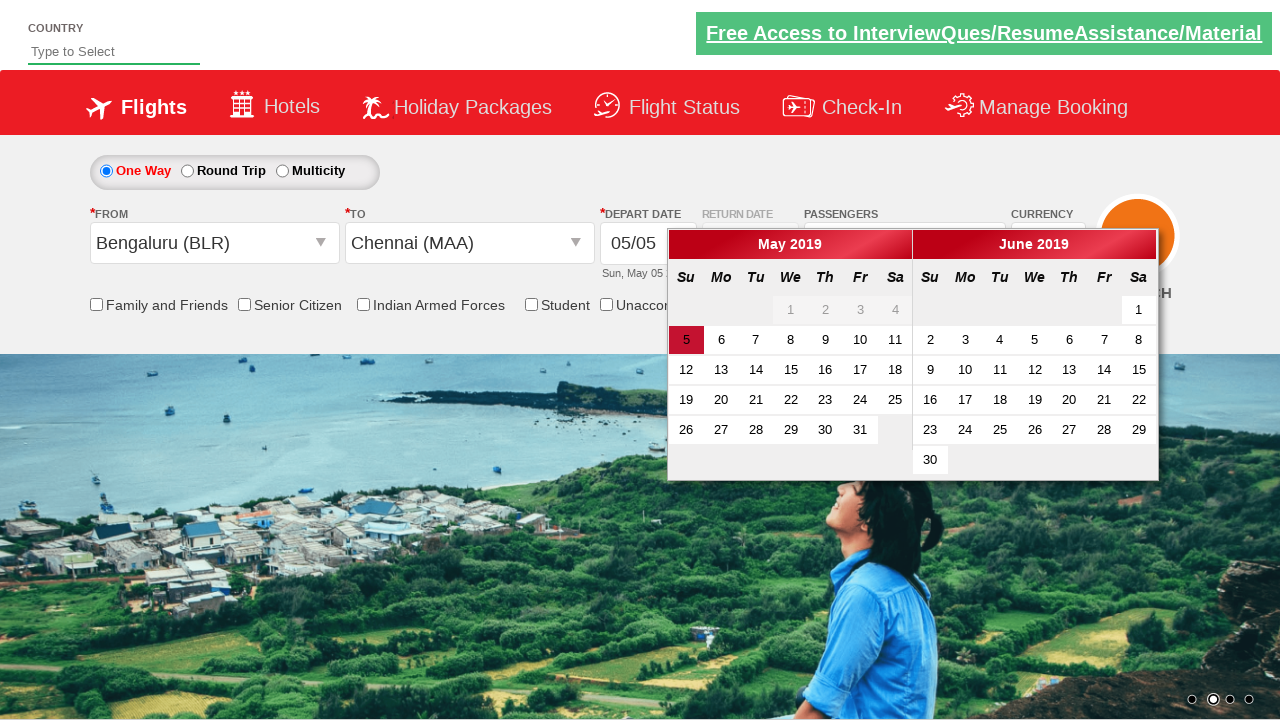

Printed selected destination: Chennai (MAA)
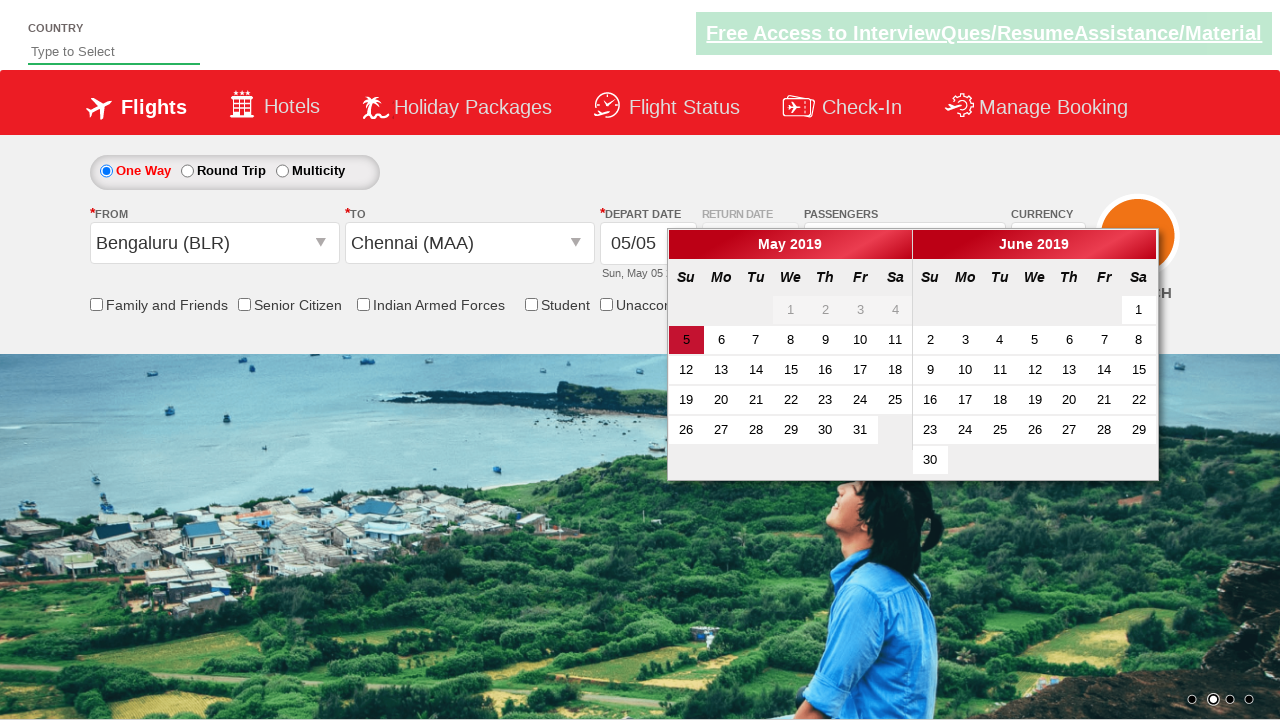

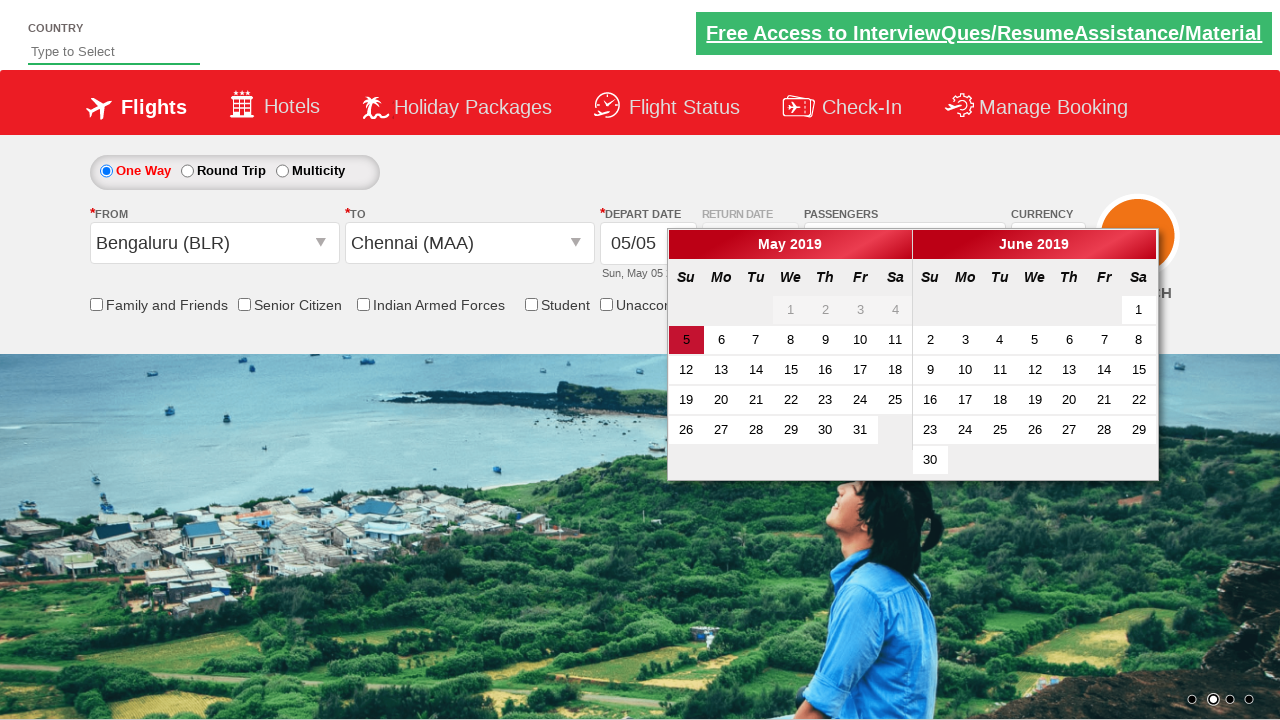